Searches for products containing "ca", verifies 4 results are shown, and adds Capsicum to cart

Starting URL: https://rahulshettyacademy.com/seleniumPractise/#/

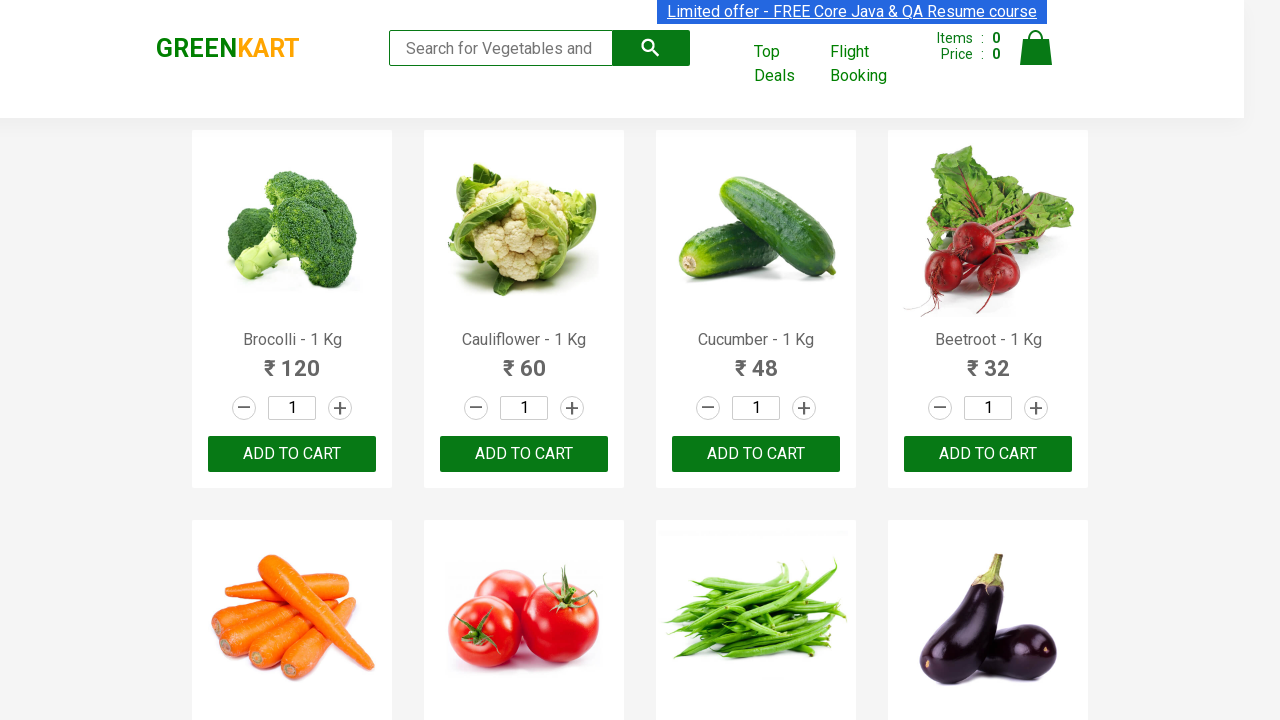

Filled search field with 'ca' on .search-keyword
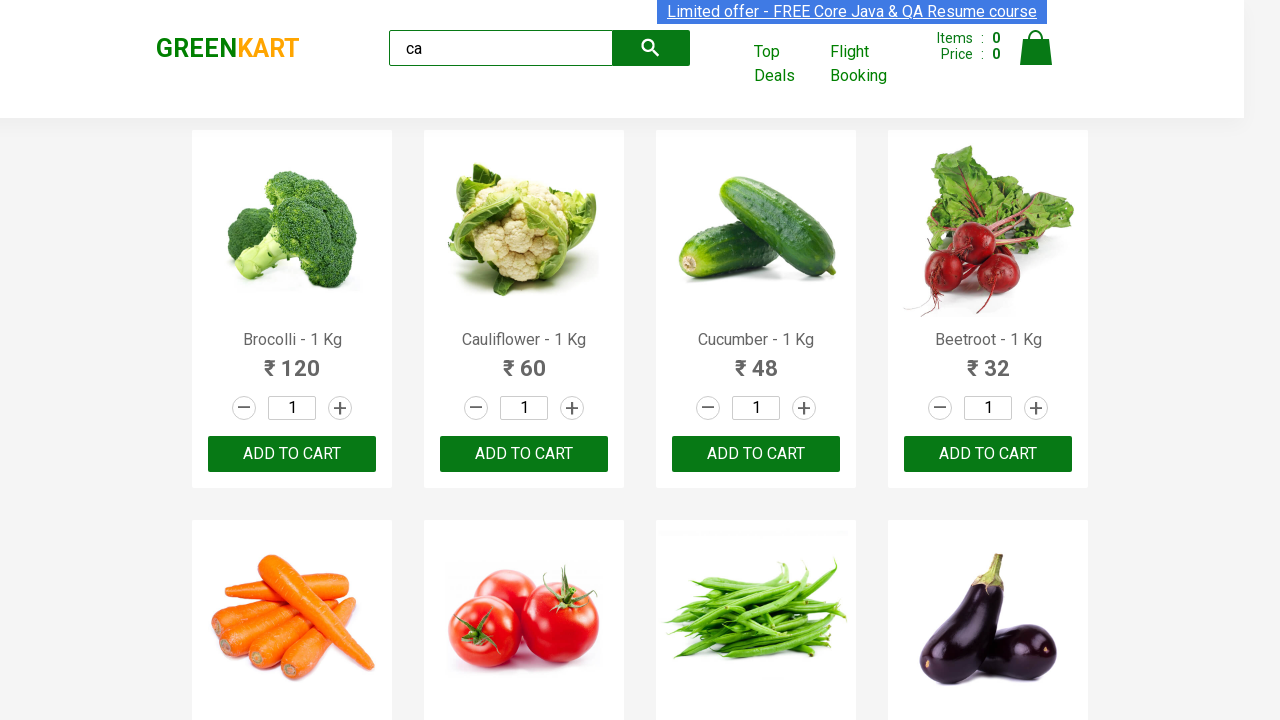

Waited for products to load
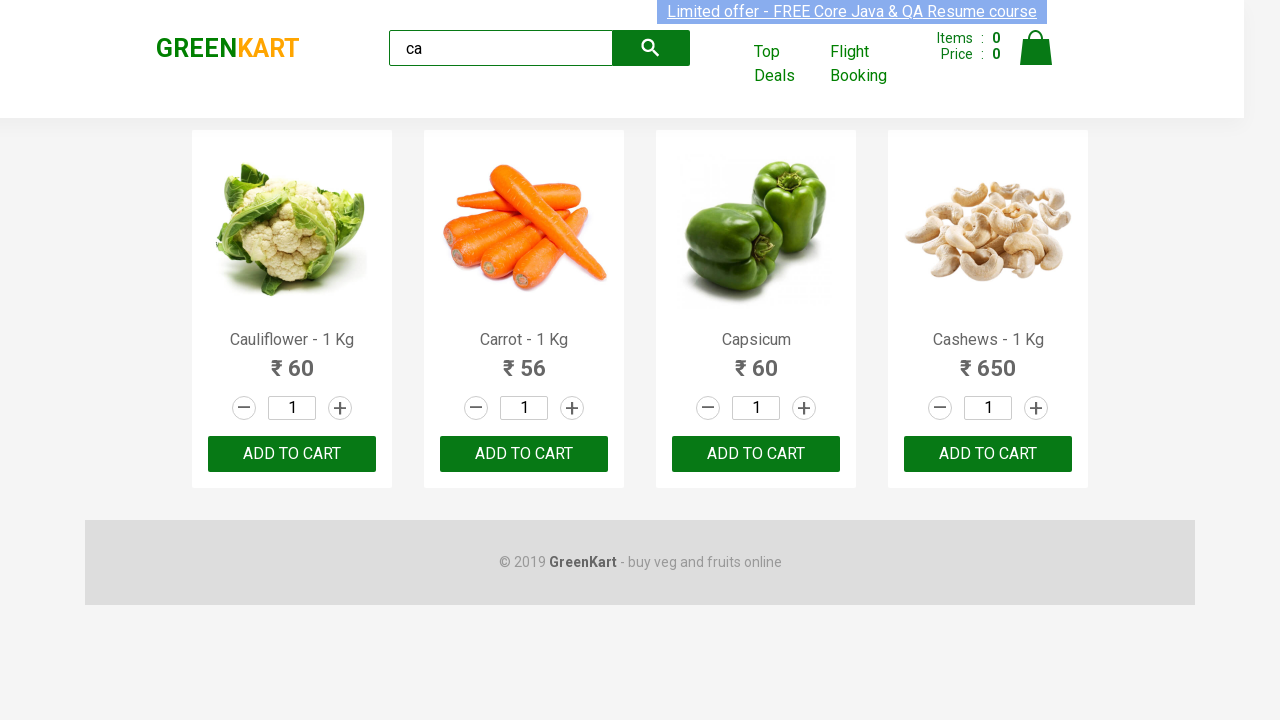

Verified 4 products are displayed
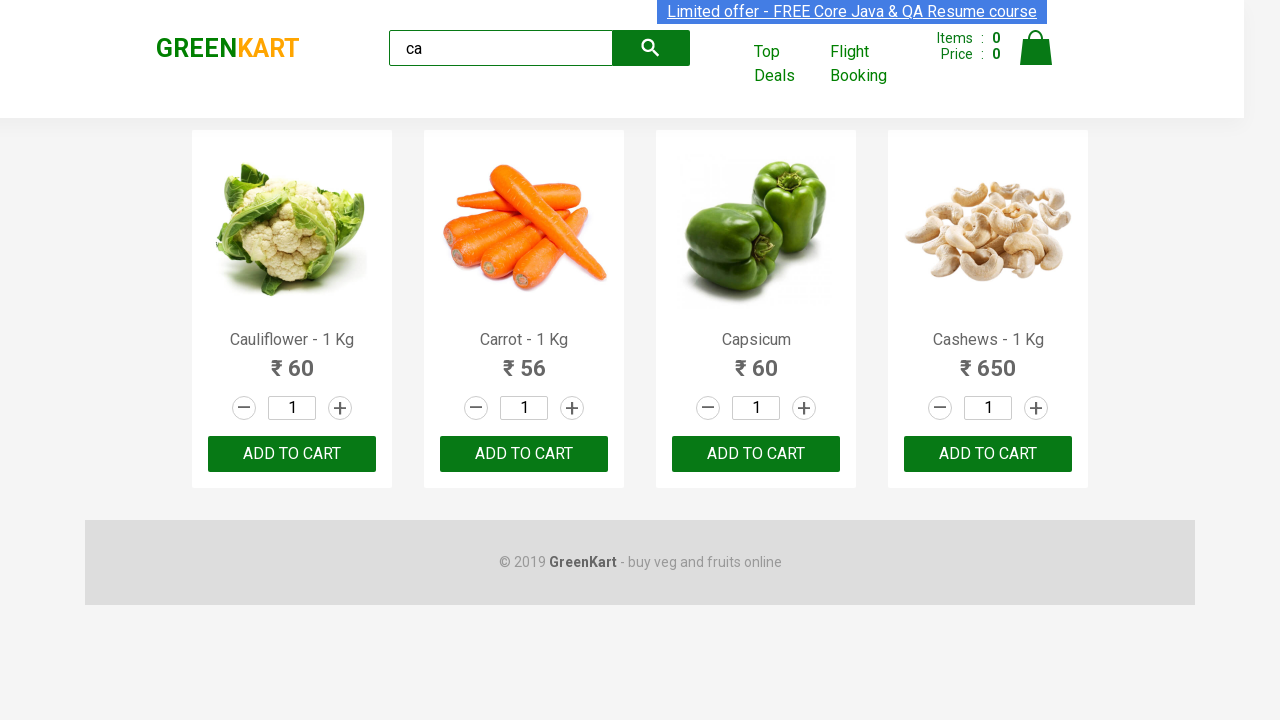

Found Capsicum product and clicked ADD TO CART button at (756, 454) on .products .product >> nth=2 >> button
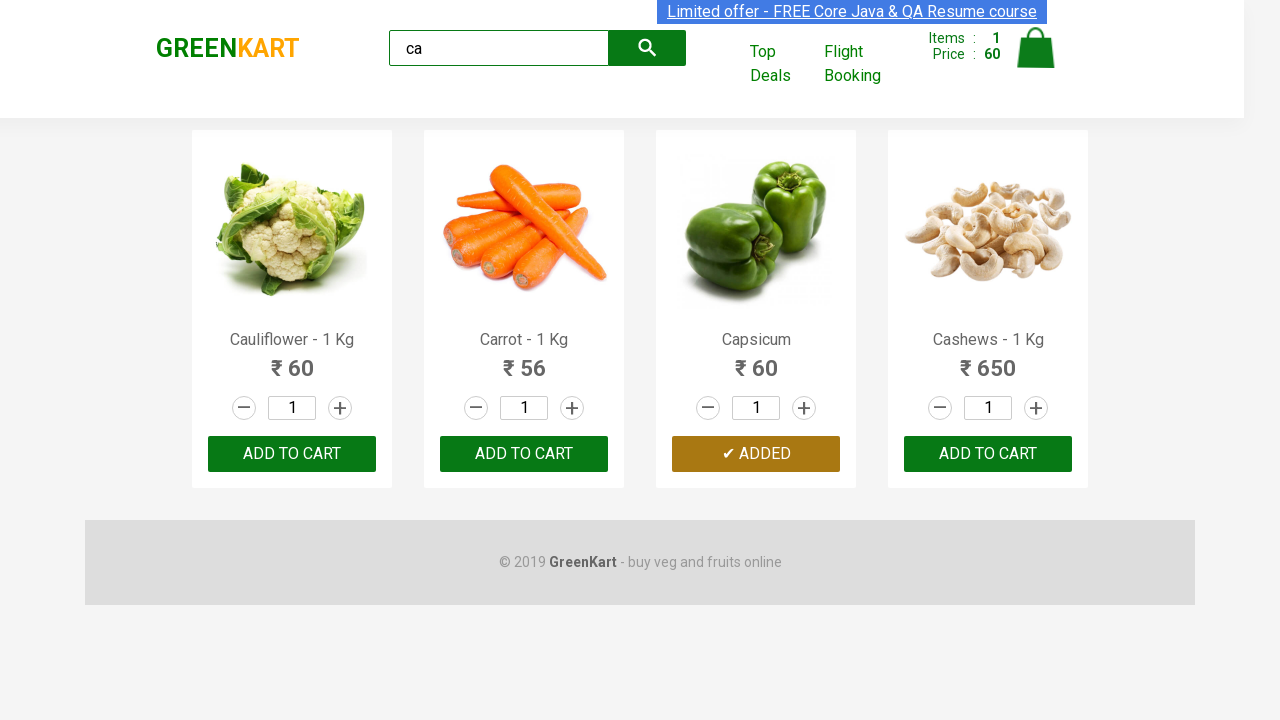

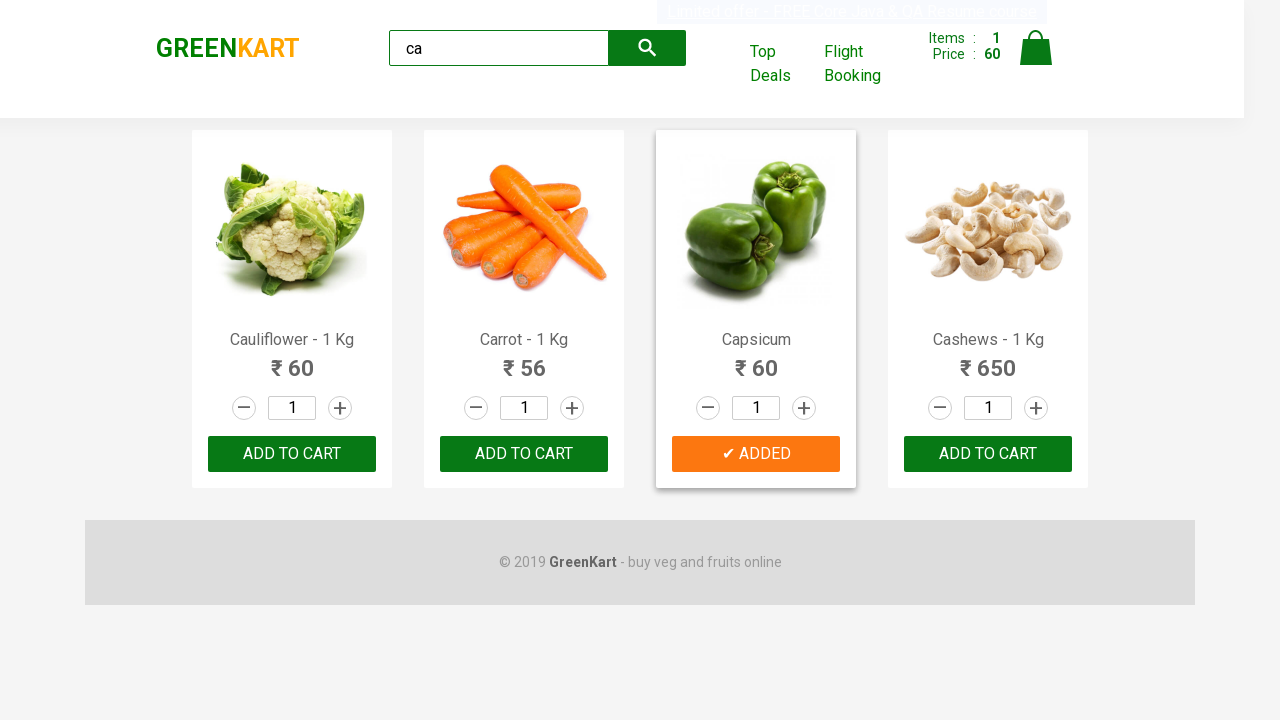